Tests an explicit wait scenario by waiting for a price element to show "$100", then clicking a book button, calculating a mathematical formula based on a page value, and submitting the answer.

Starting URL: http://suninjuly.github.io/explicit_wait2.html

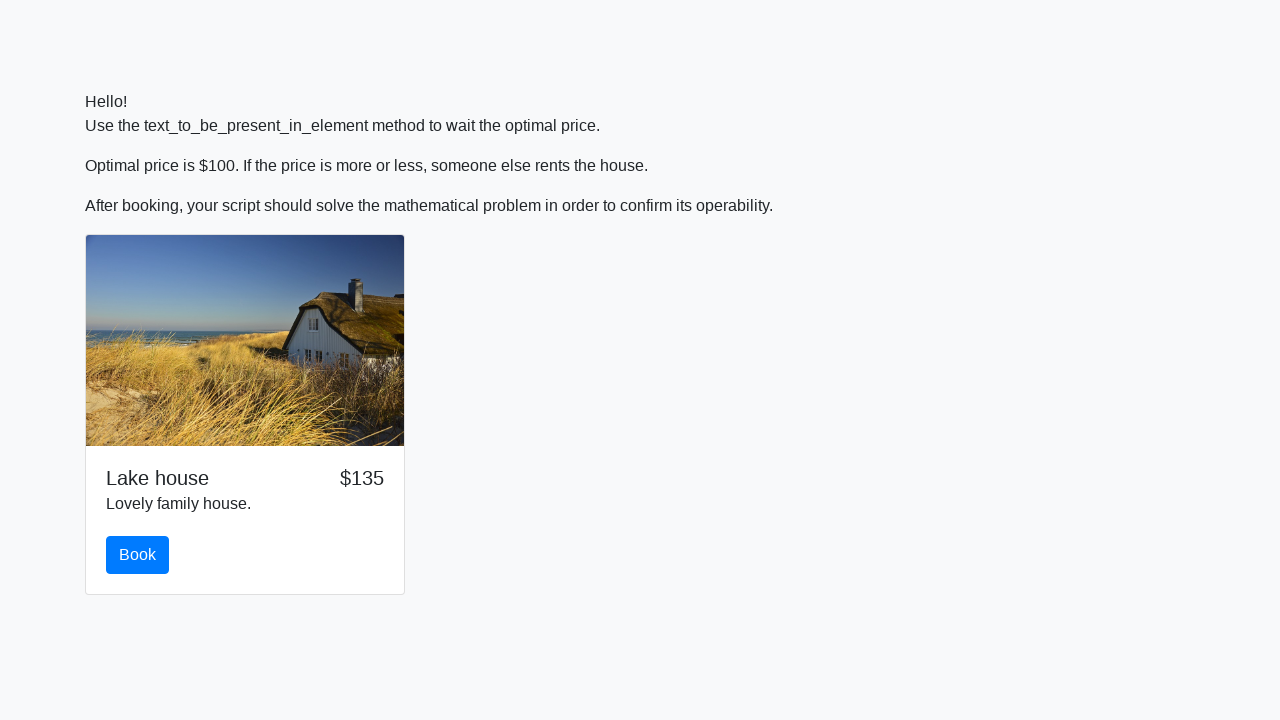

Waited for price element to display '$100'
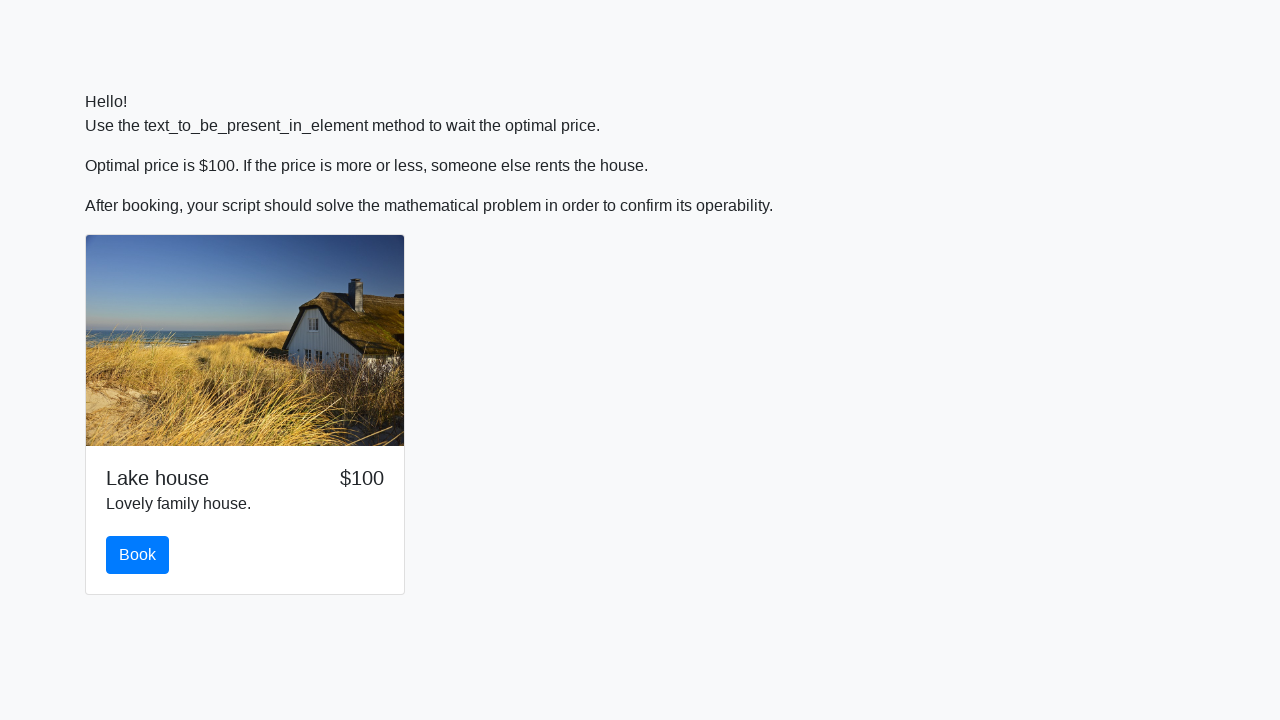

Clicked the book button at (138, 555) on #book
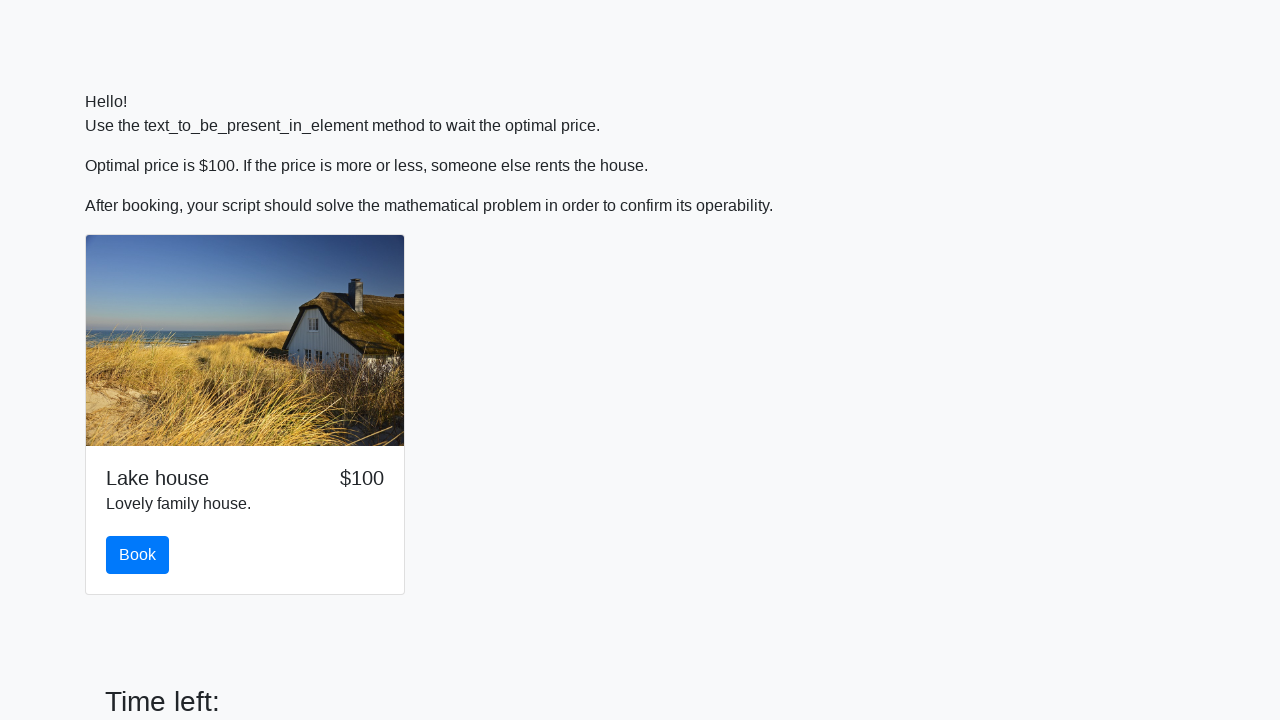

Retrieved input value from page: 966
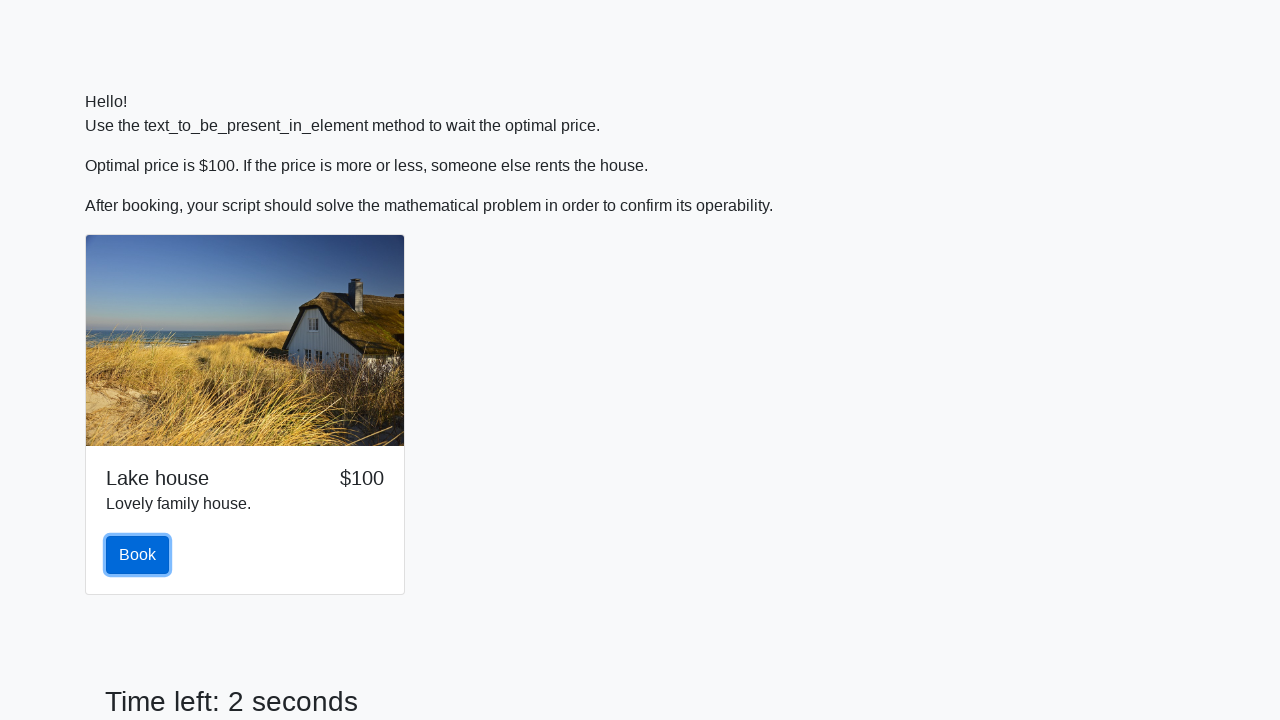

Calculated mathematical formula result: 2.4841167691389927
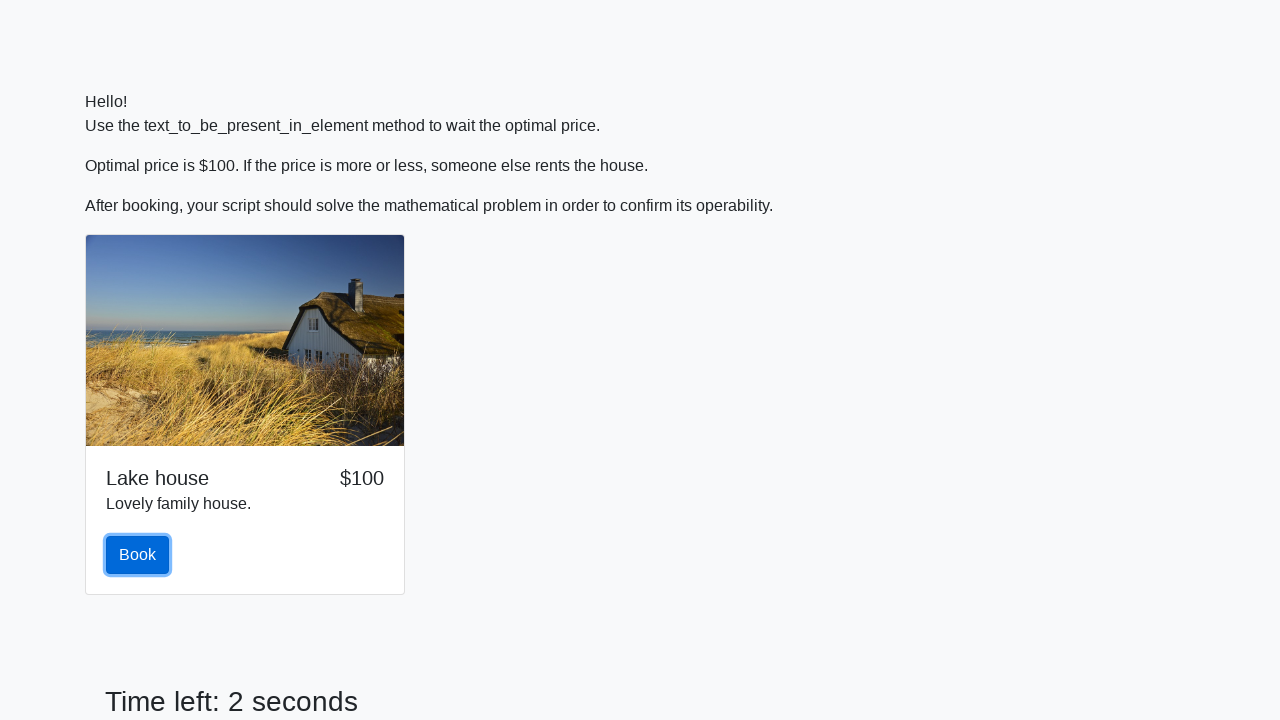

Filled answer field with calculated value: 2.4841167691389927 on #answer
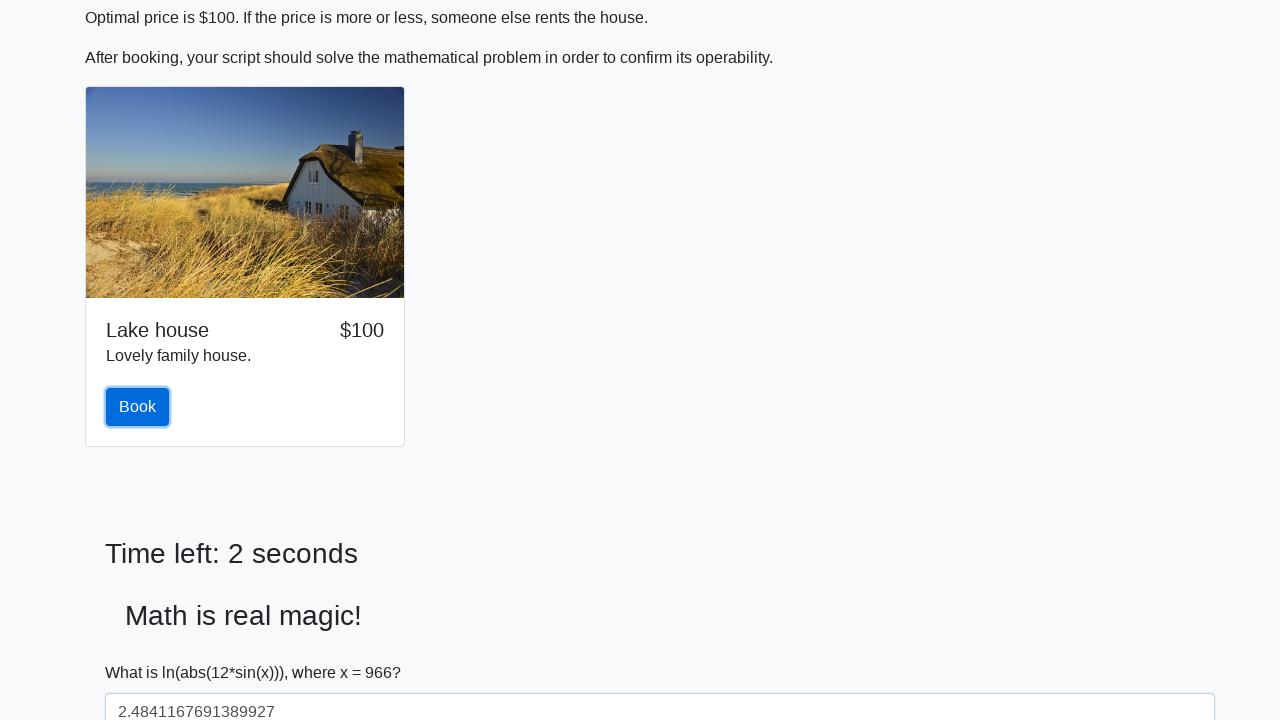

Clicked solve button to submit answer at (143, 651) on #solve
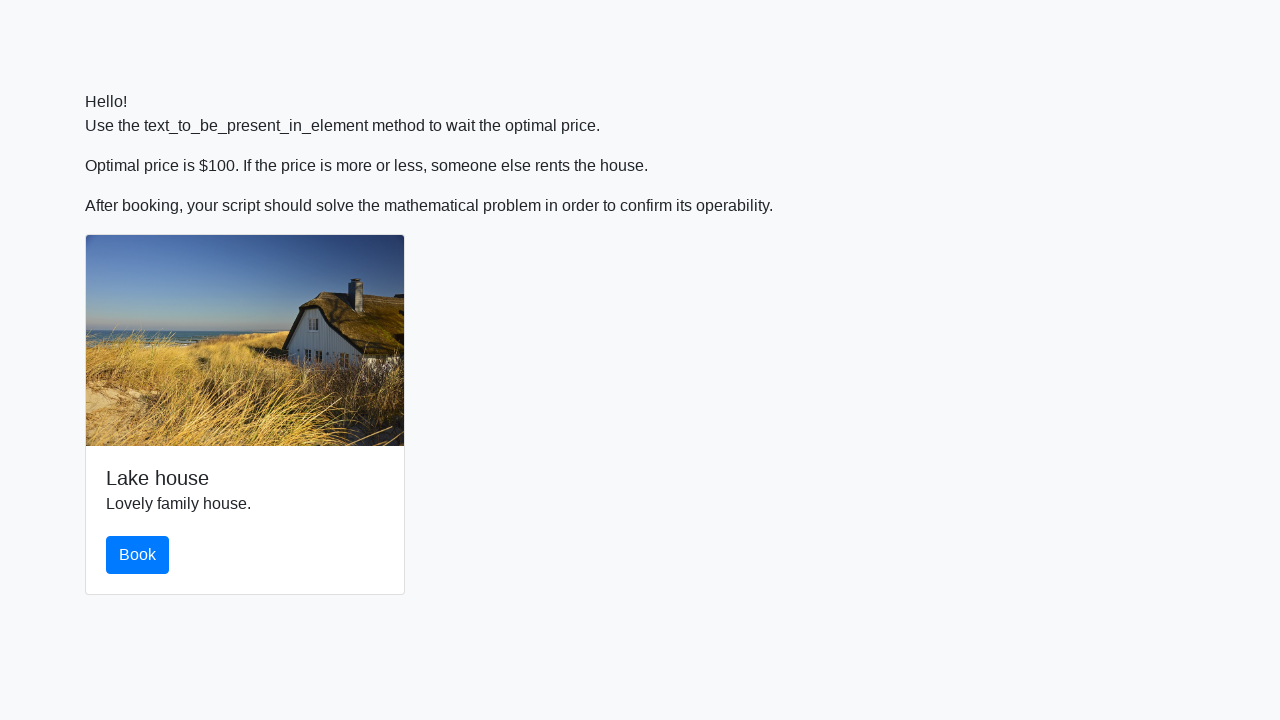

Waited 500ms for alert to appear
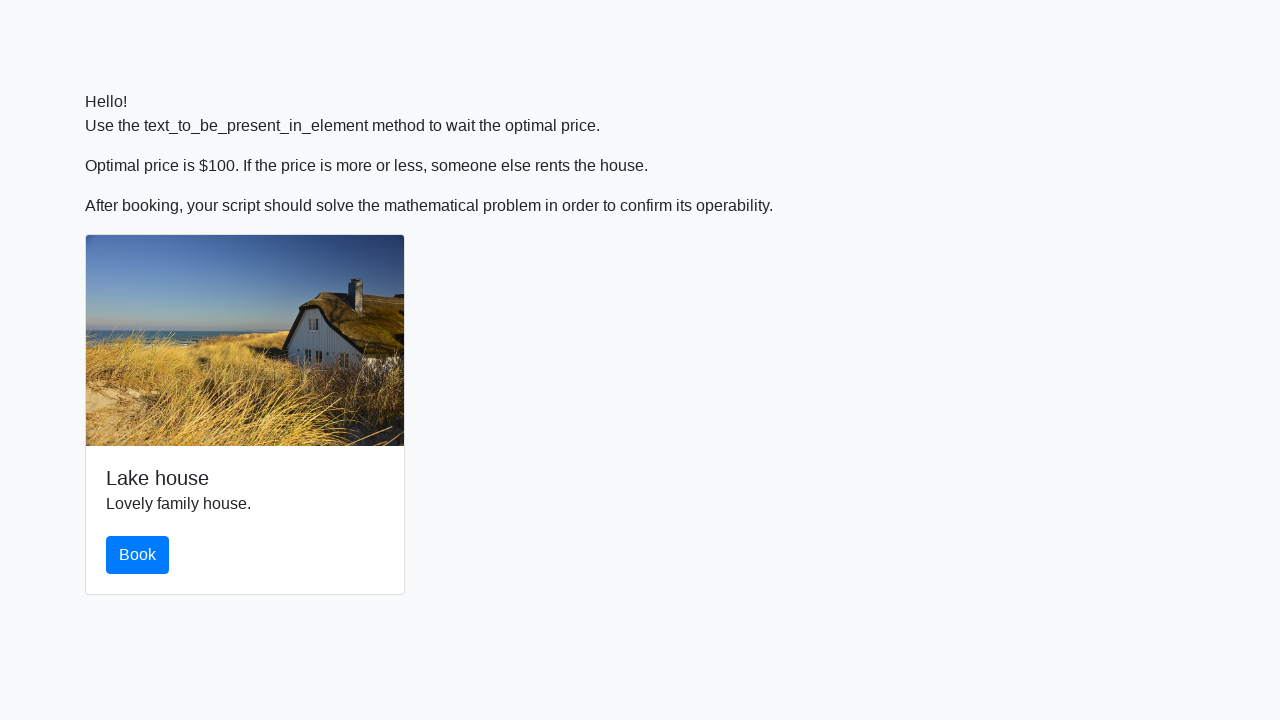

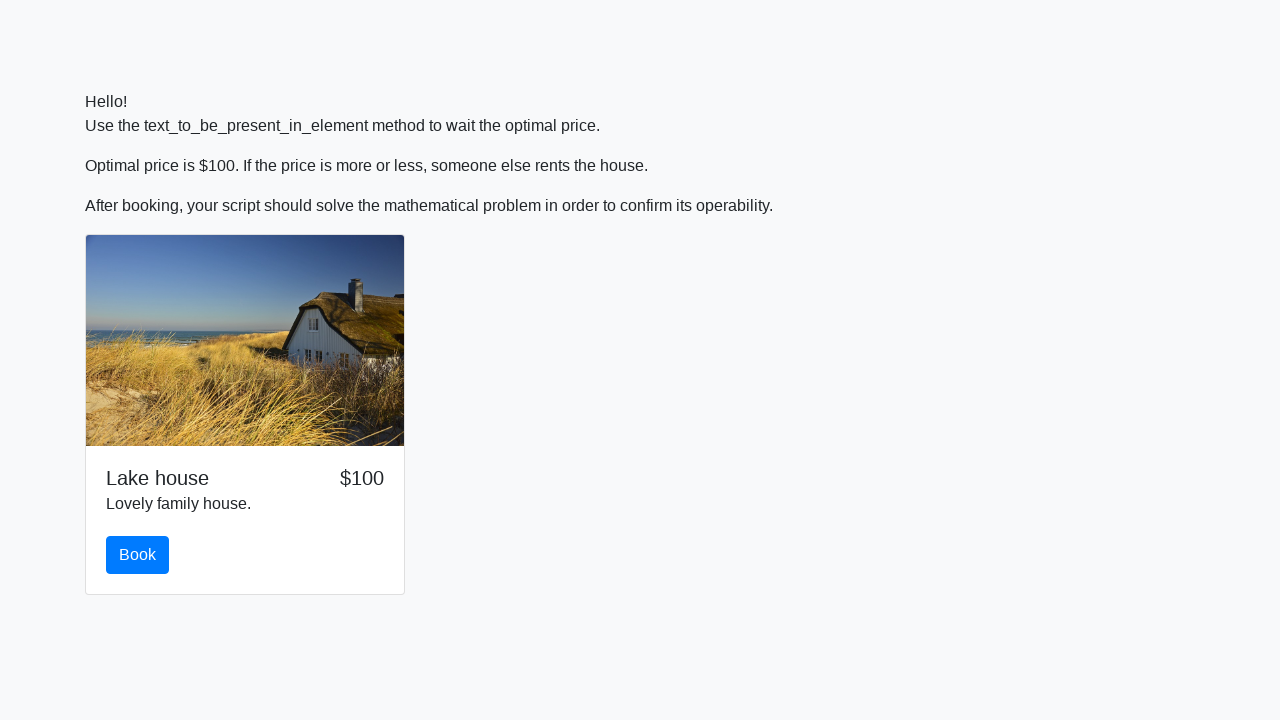